Verifies the URL is correct after clicking on Form Authentication link

Starting URL: https://the-internet.herokuapp.com/

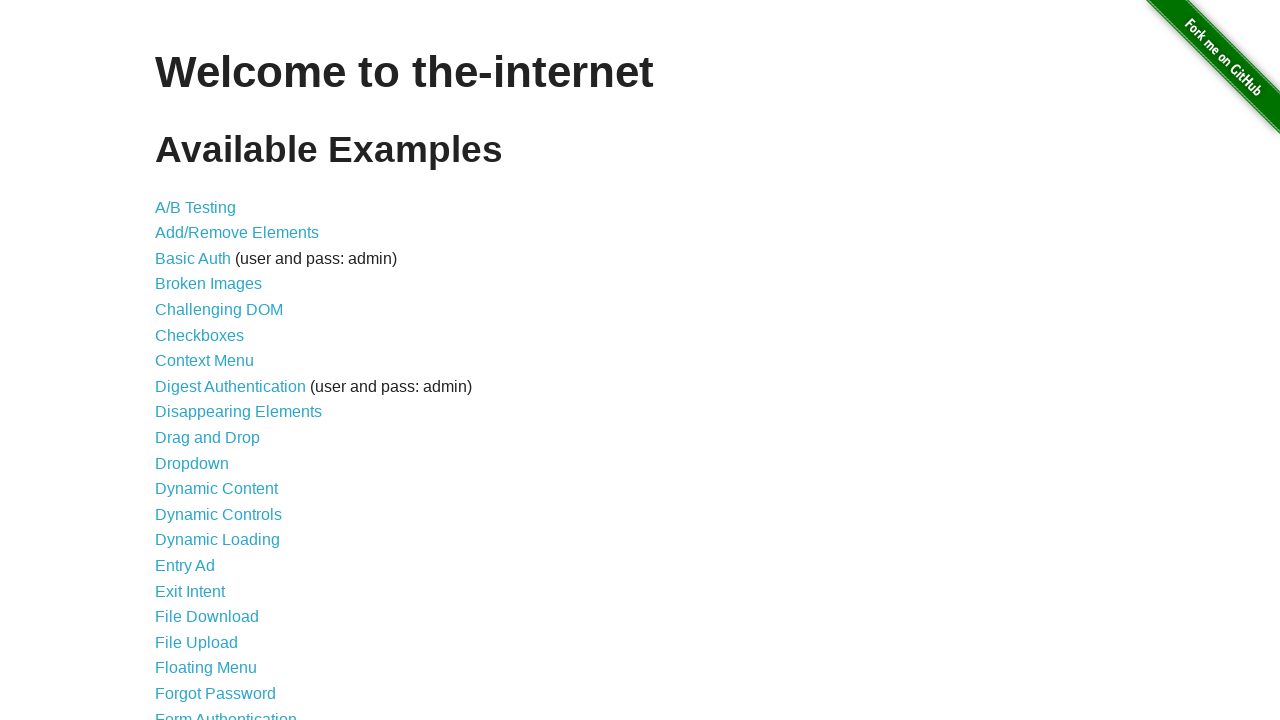

Clicked on Form Authentication link at (226, 712) on xpath=//a[text() = "Form Authentication"]
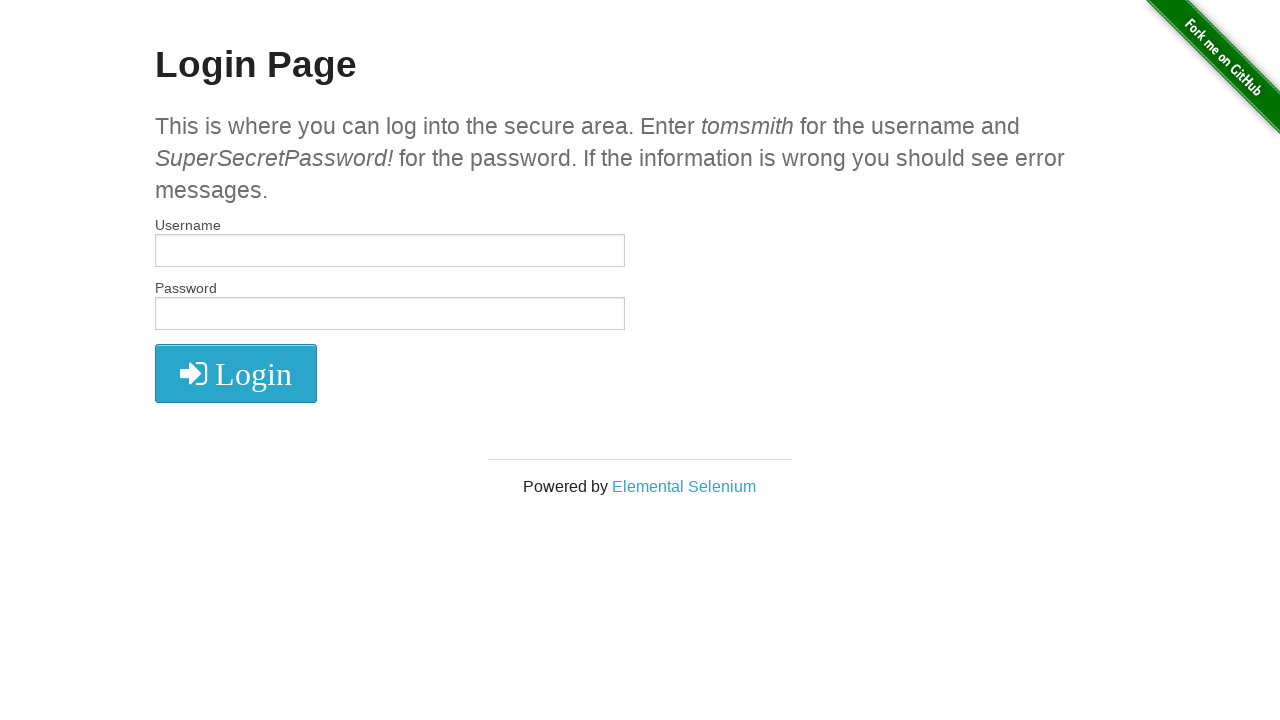

Verified URL is correct after clicking Form Authentication link
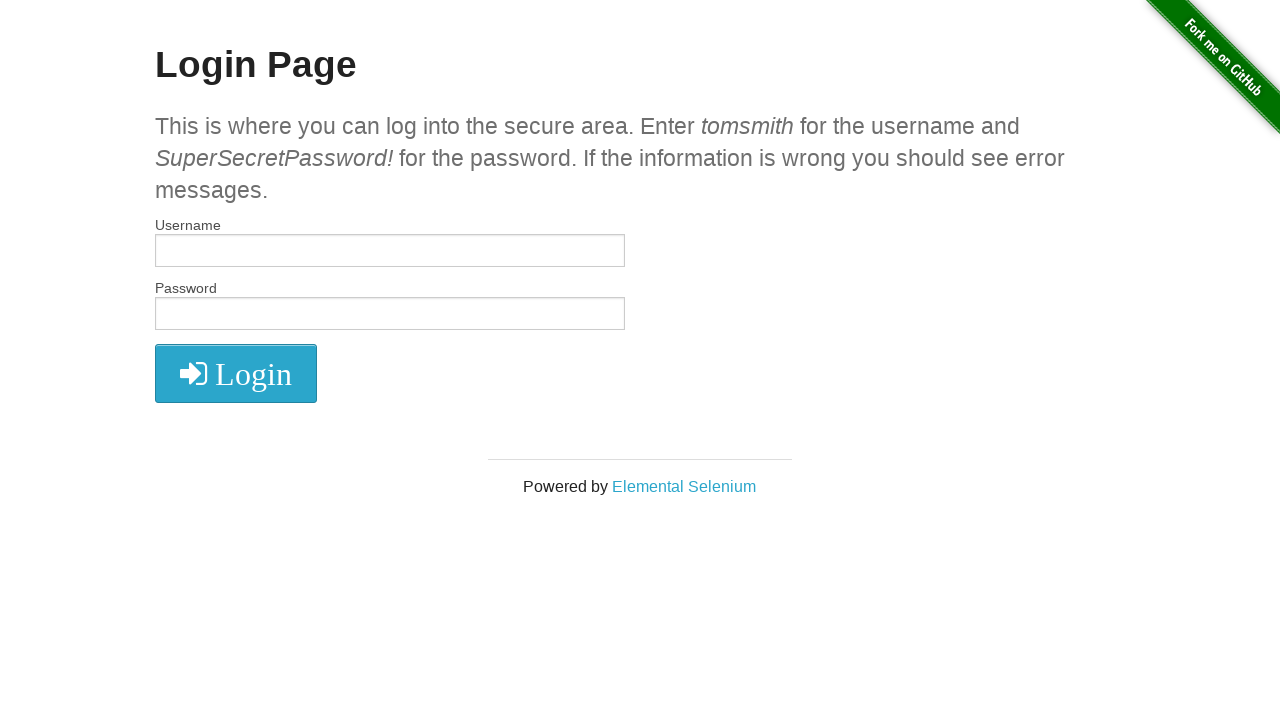

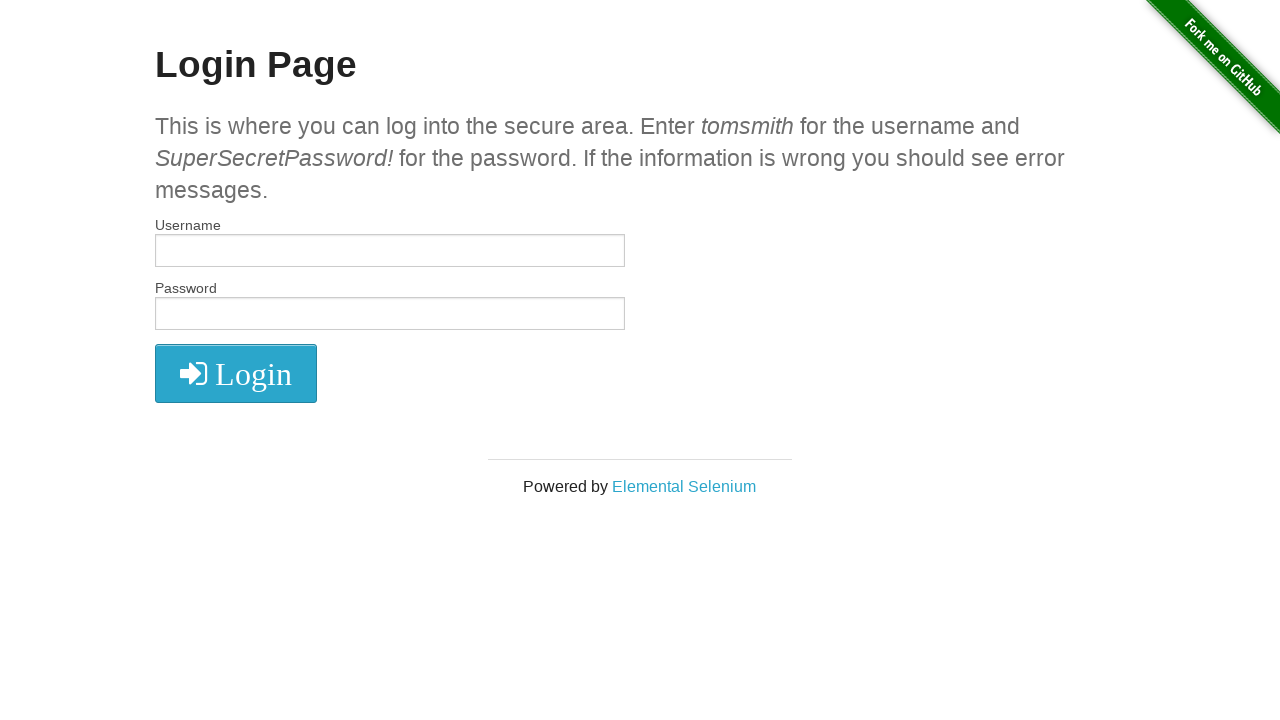